Tests that clicking the Due column header sorts the table data in ascending order by verifying the values are in increasing order

Starting URL: http://the-internet.herokuapp.com/tables

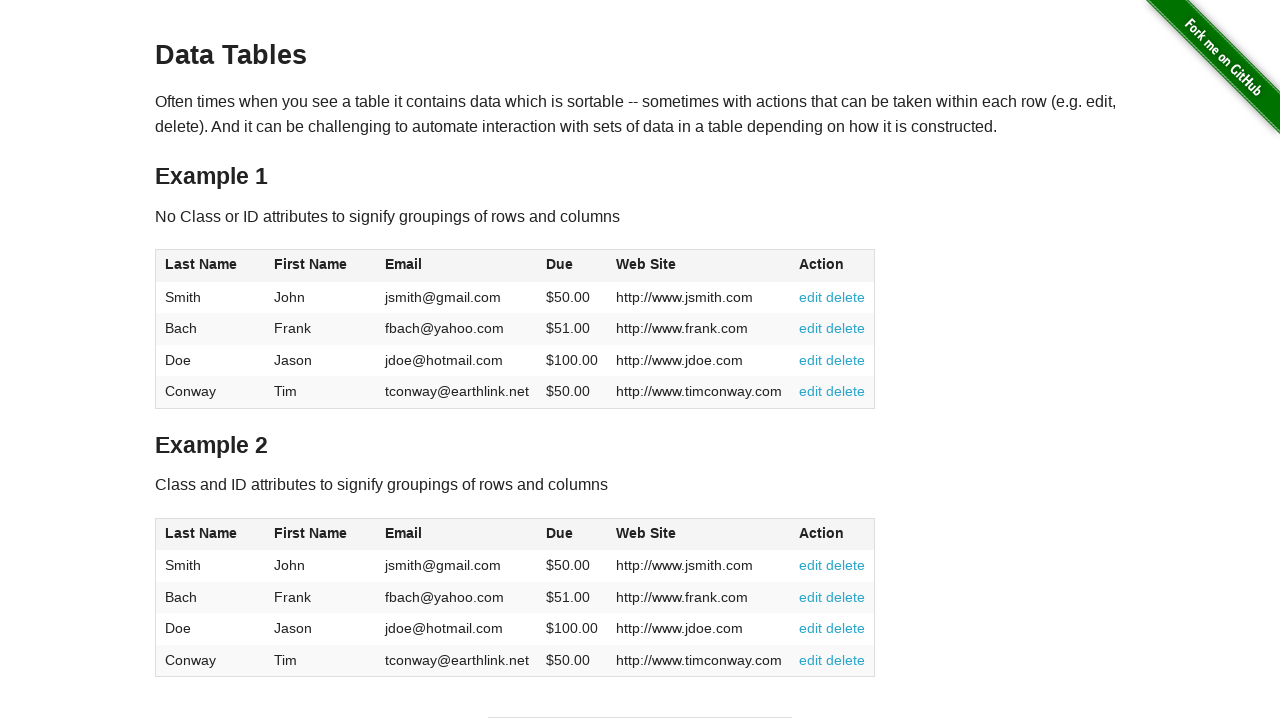

Clicked the Due column header to sort in ascending order at (572, 266) on #table1 thead tr th:nth-of-type(4)
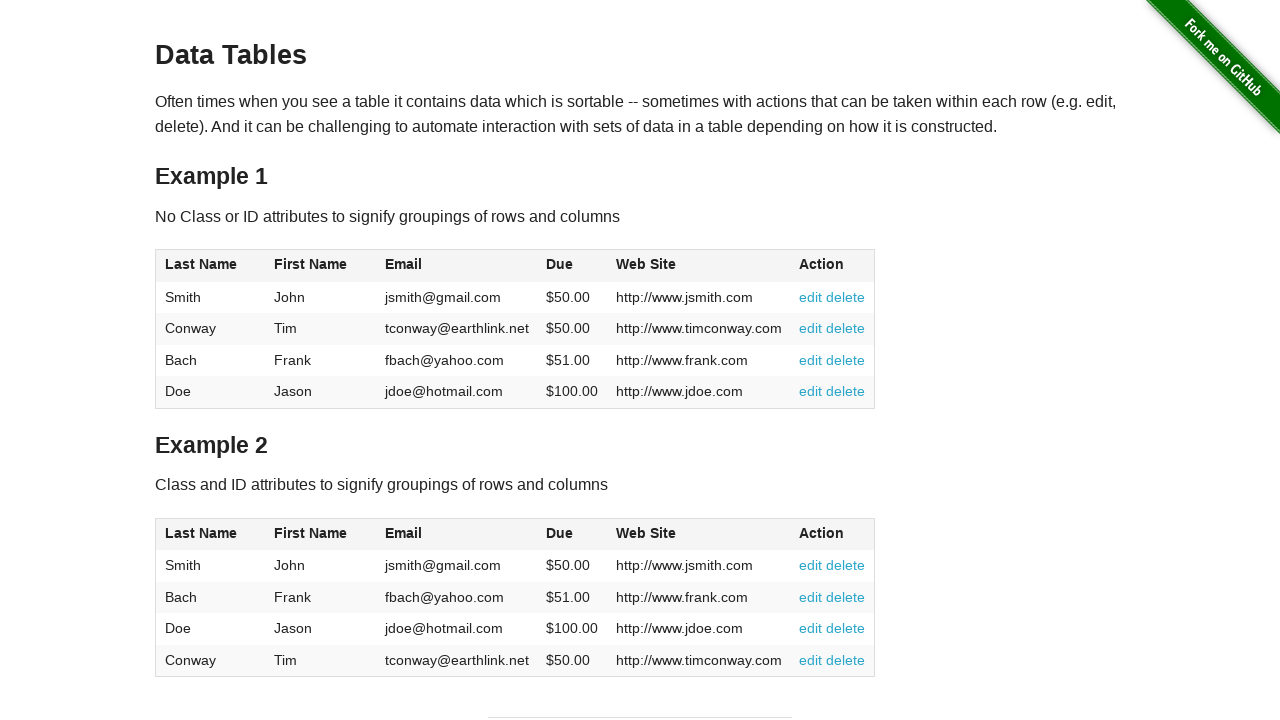

Verified table is sorted by waiting for Due column cells to load
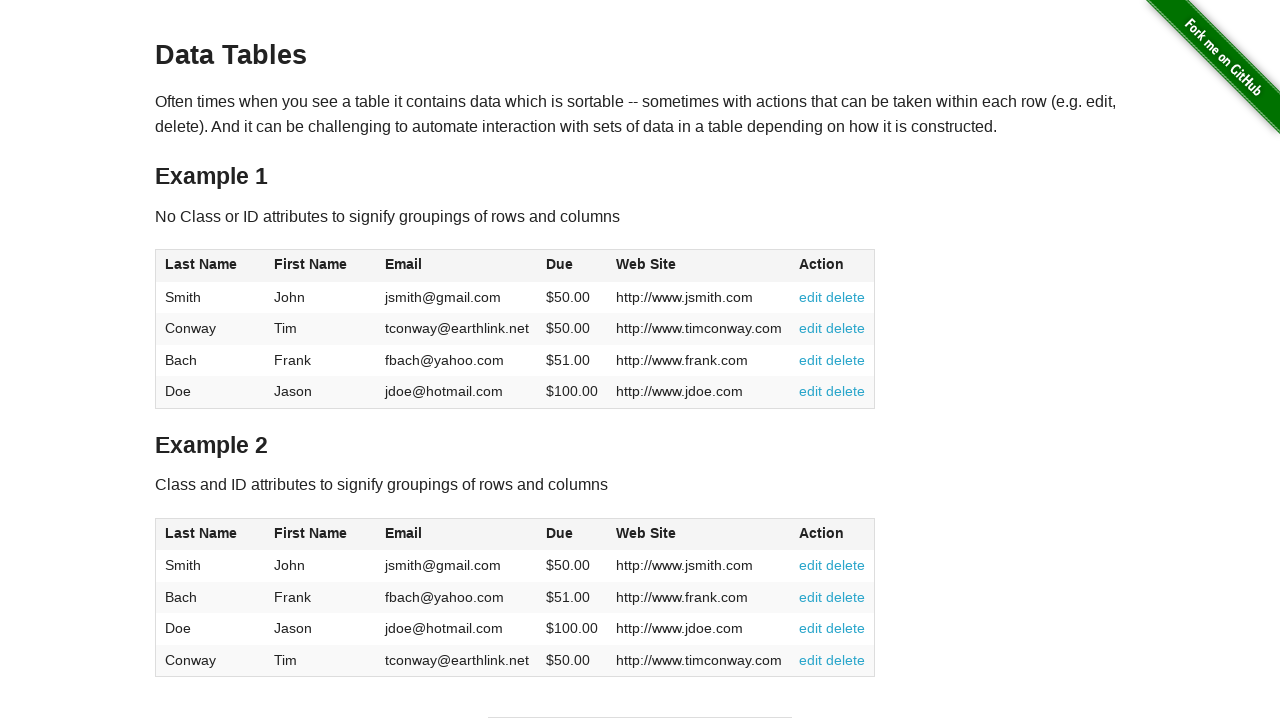

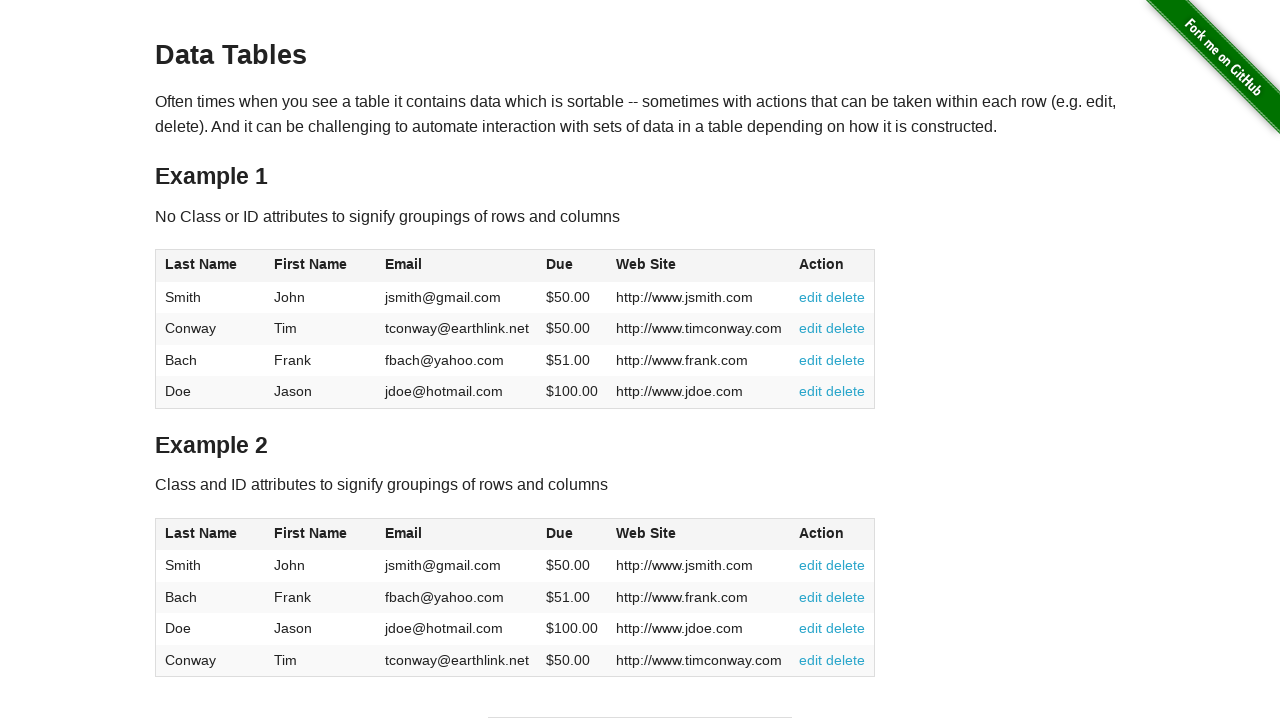